Tests calendar date picker functionality by opening a datepicker and selecting a specific date

Starting URL: http://seleniumpractise.blogspot.com/2016/08/how-to-handle-calendar-in-selenium.html

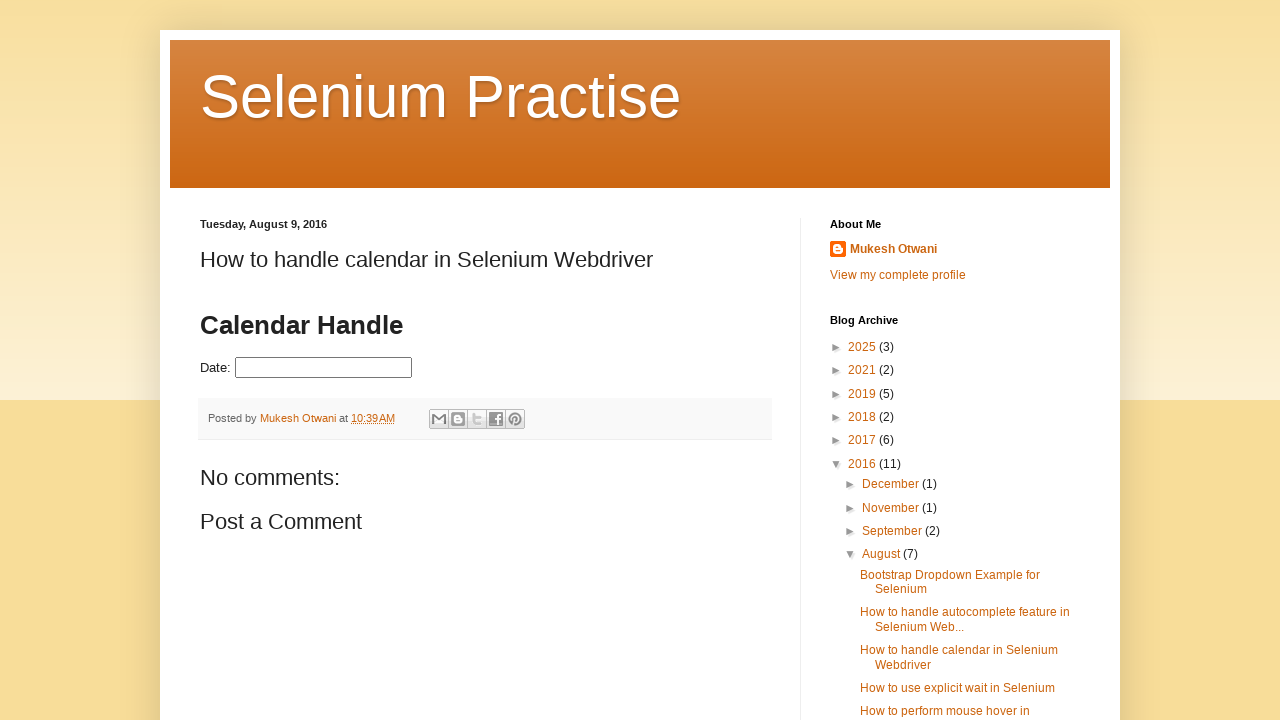

Clicked on date picker to open calendar at (324, 368) on #datepicker
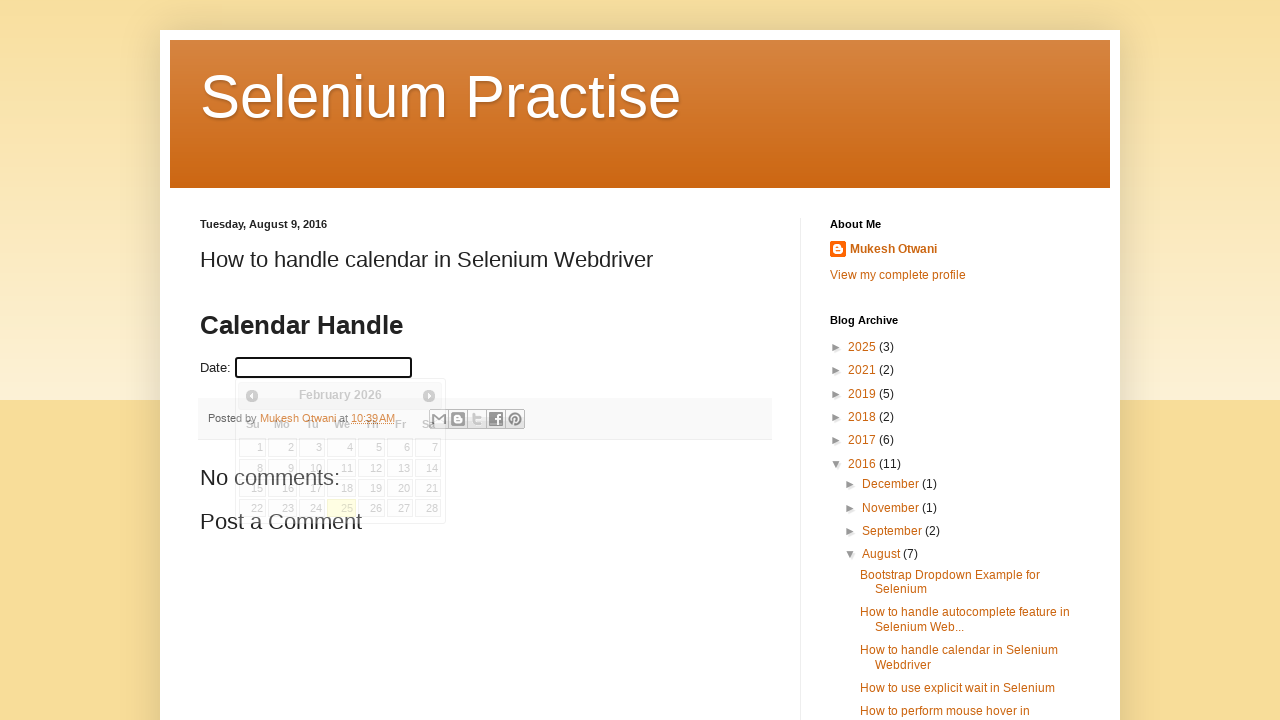

Selected date 28 from calendar at (428, 508) on xpath=//a[text()='28']
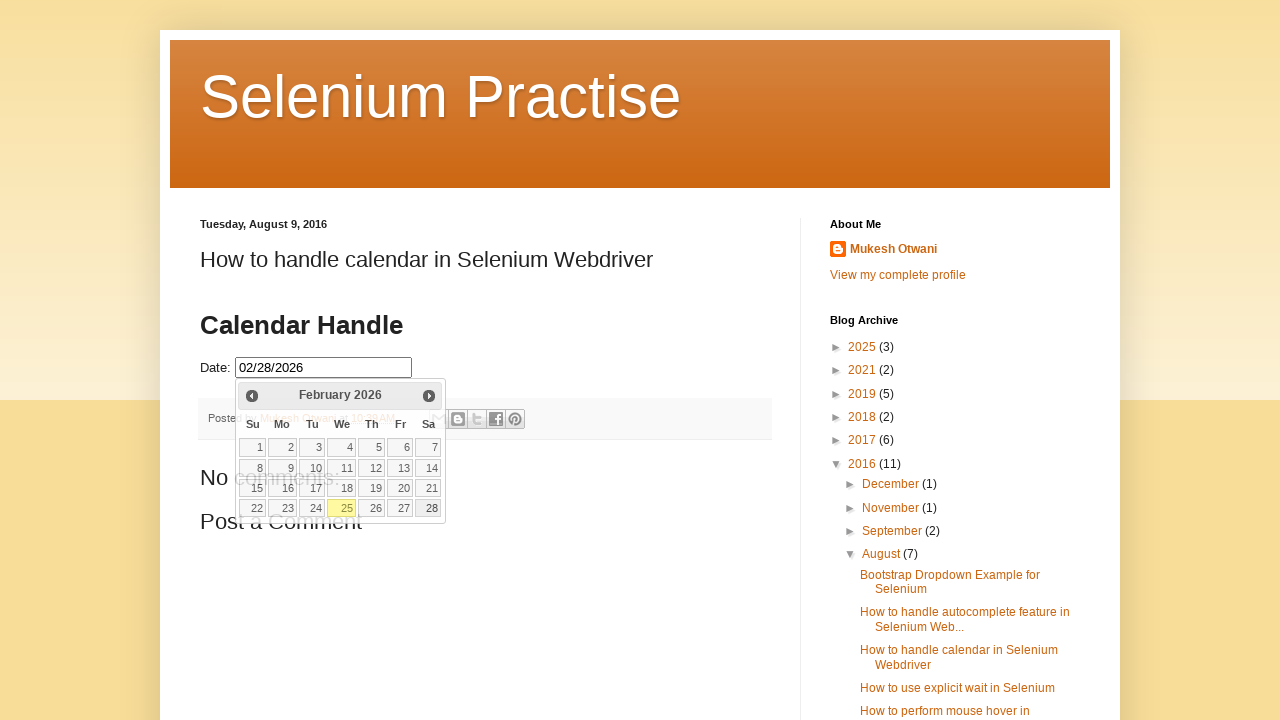

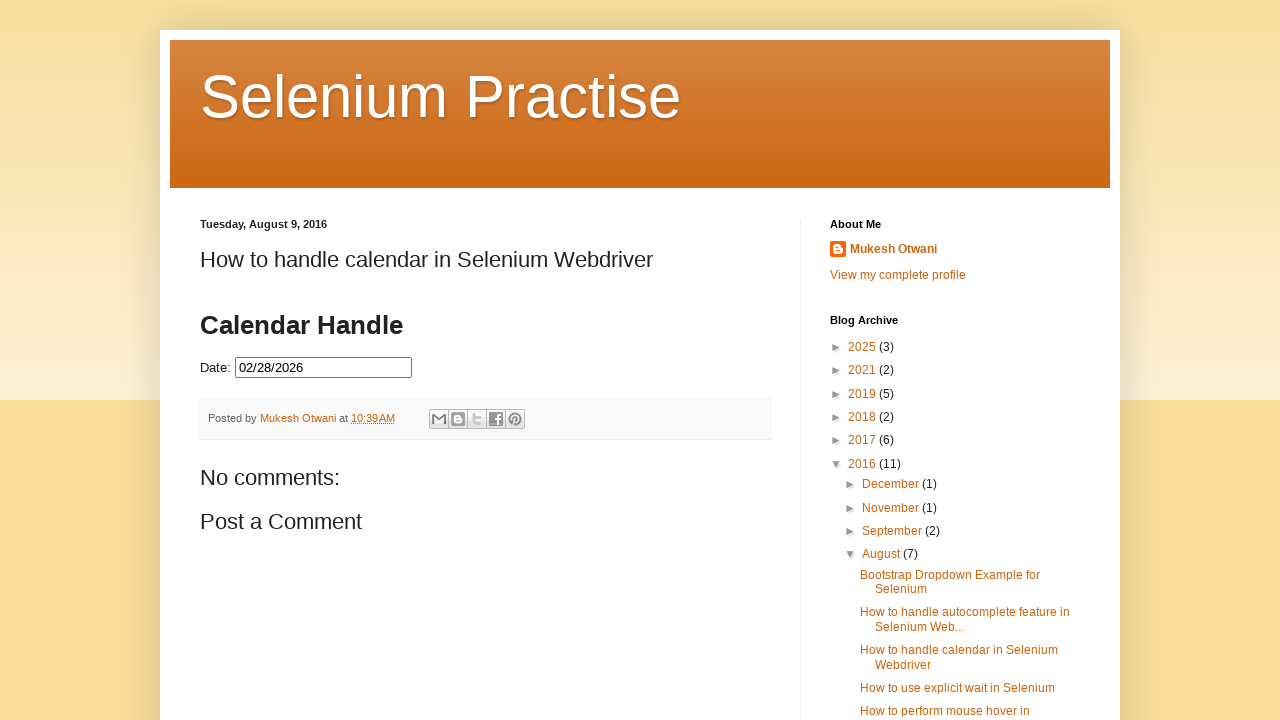